Tests handling of a JavaScript confirm dialog by clicking the confirm button and dismissing the alert

Starting URL: https://the-internet.herokuapp.com/javascript_alerts

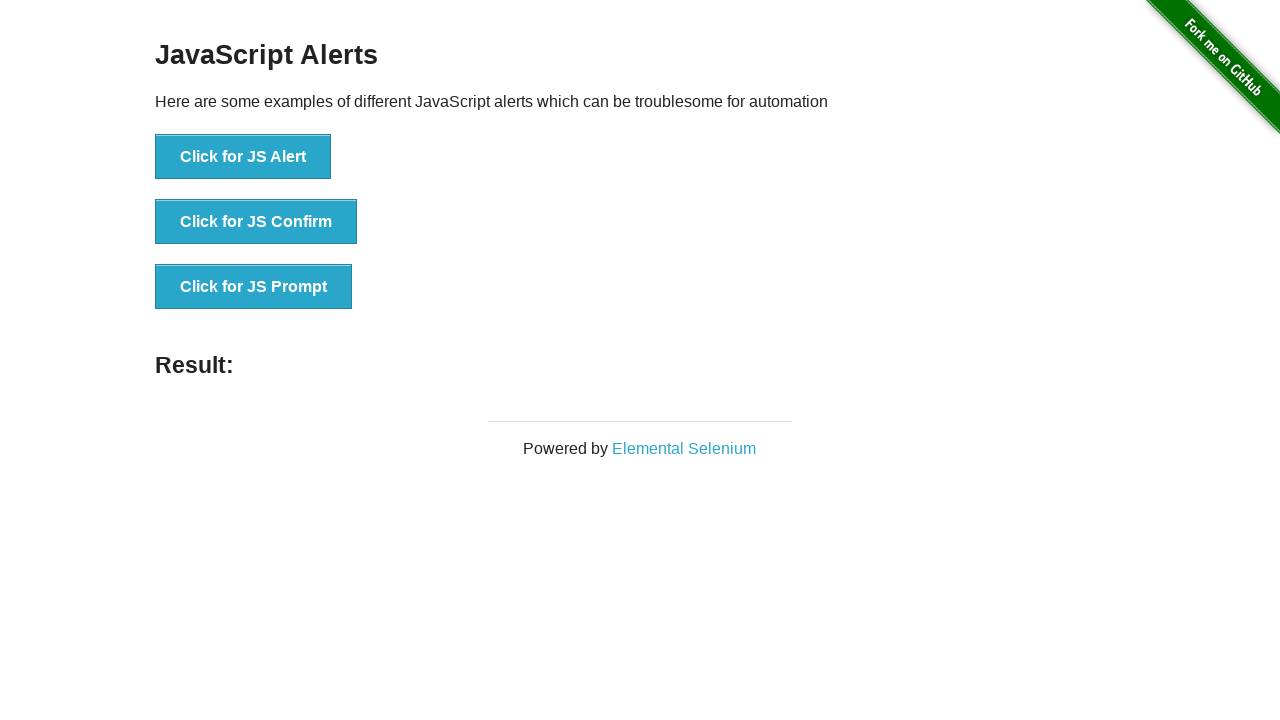

Set up dialog handler to dismiss confirm dialogs
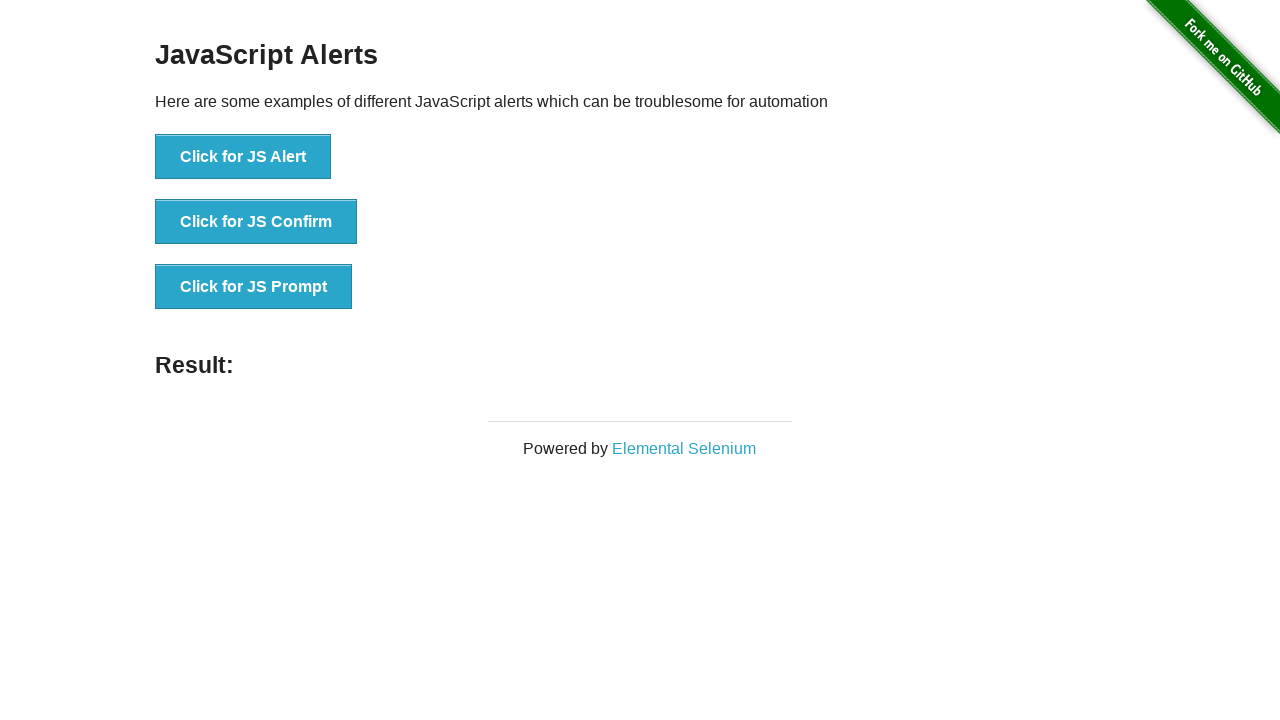

Clicked button to trigger JavaScript confirm dialog at (256, 222) on button[onclick='jsConfirm()']
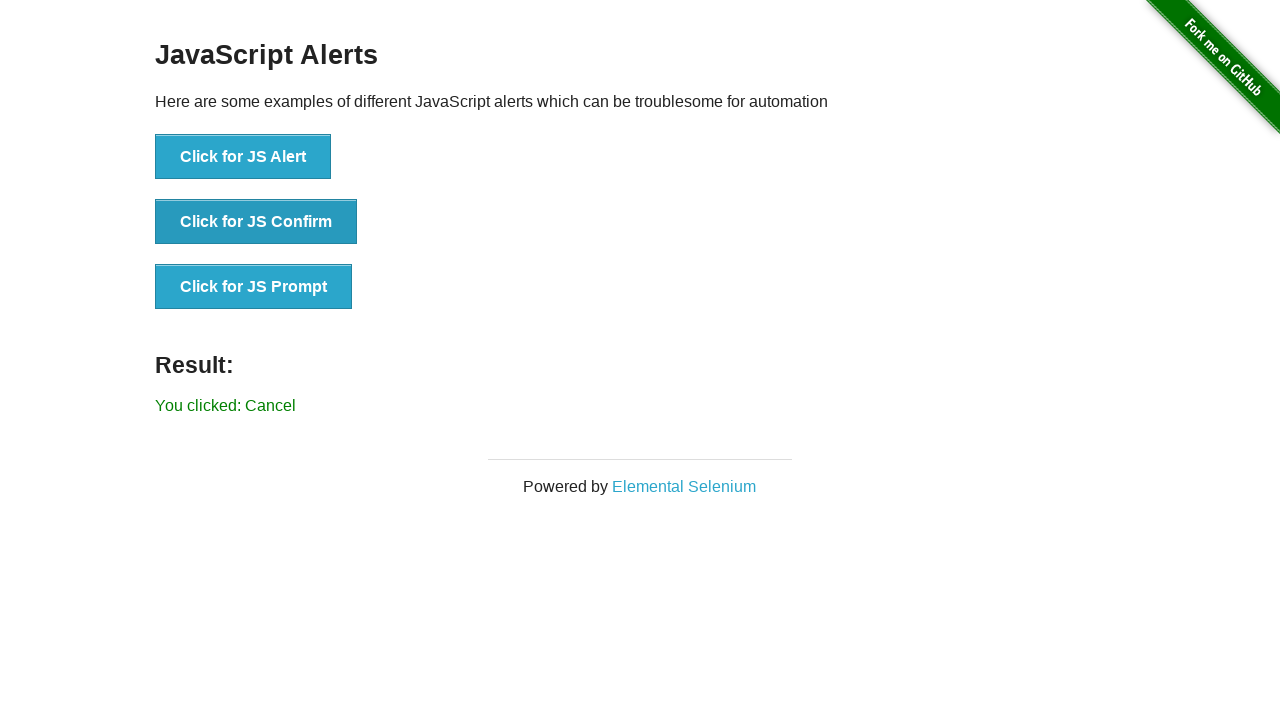

Waited for result element to appear after dismissing confirm dialog
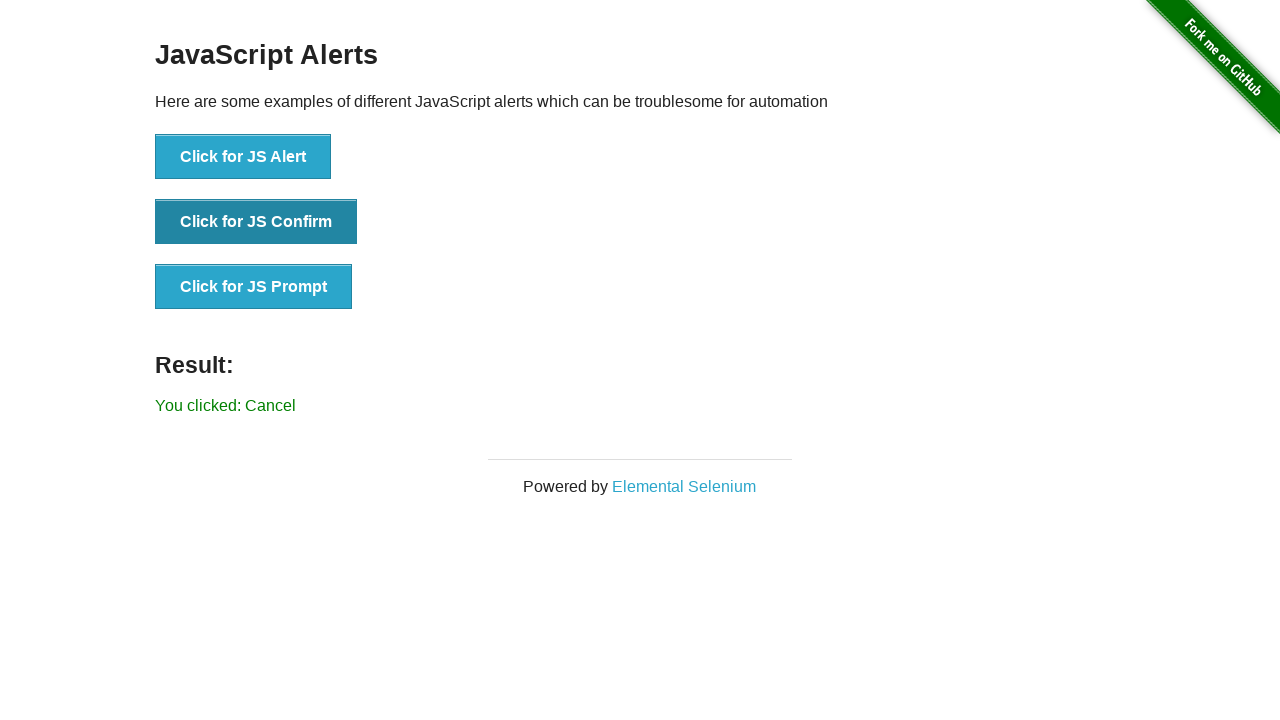

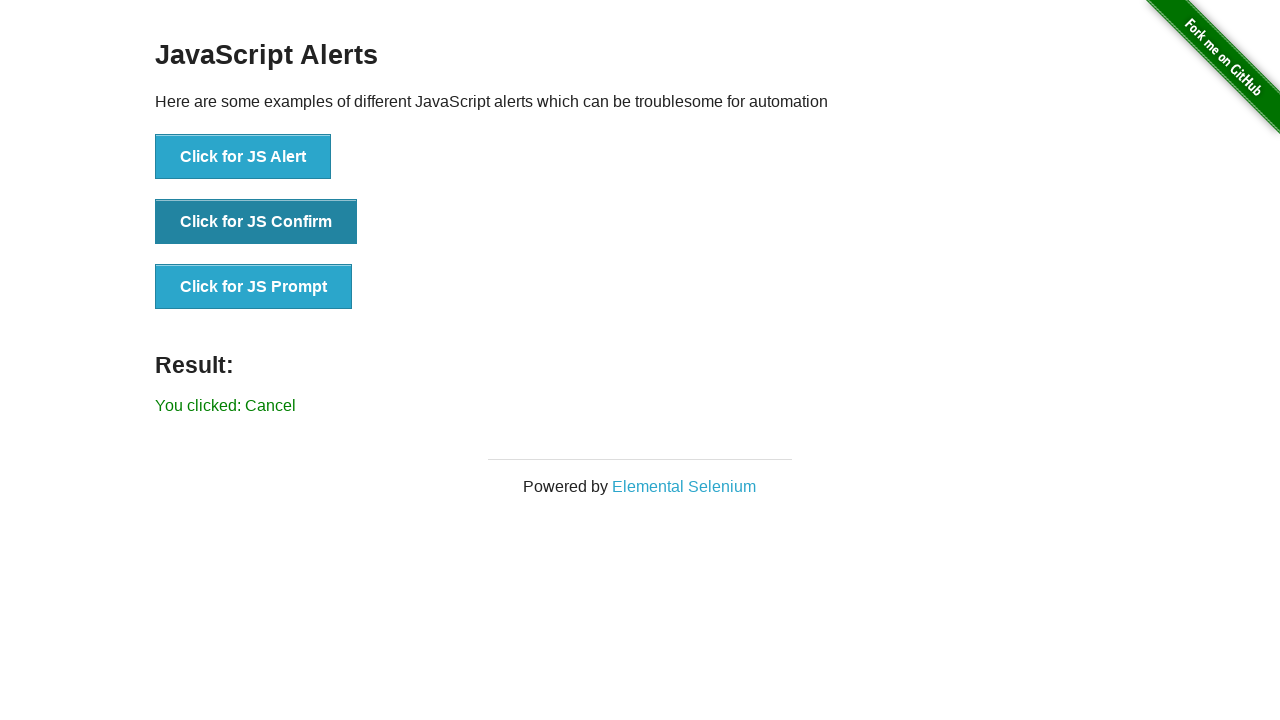